Tests GitHub repository search and verifies that issue #1 exists in the tlstooo/demoqa repository

Starting URL: https://github.com

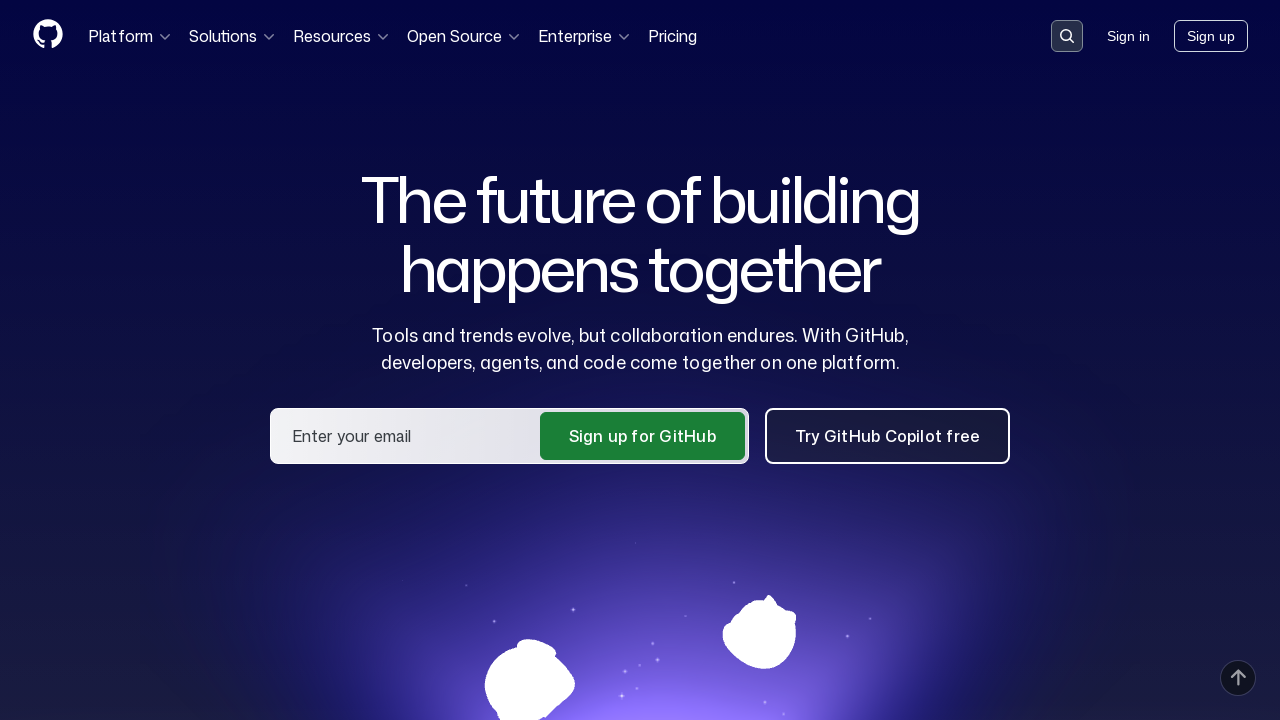

Clicked search button in header at (1067, 36) on .header-search-button
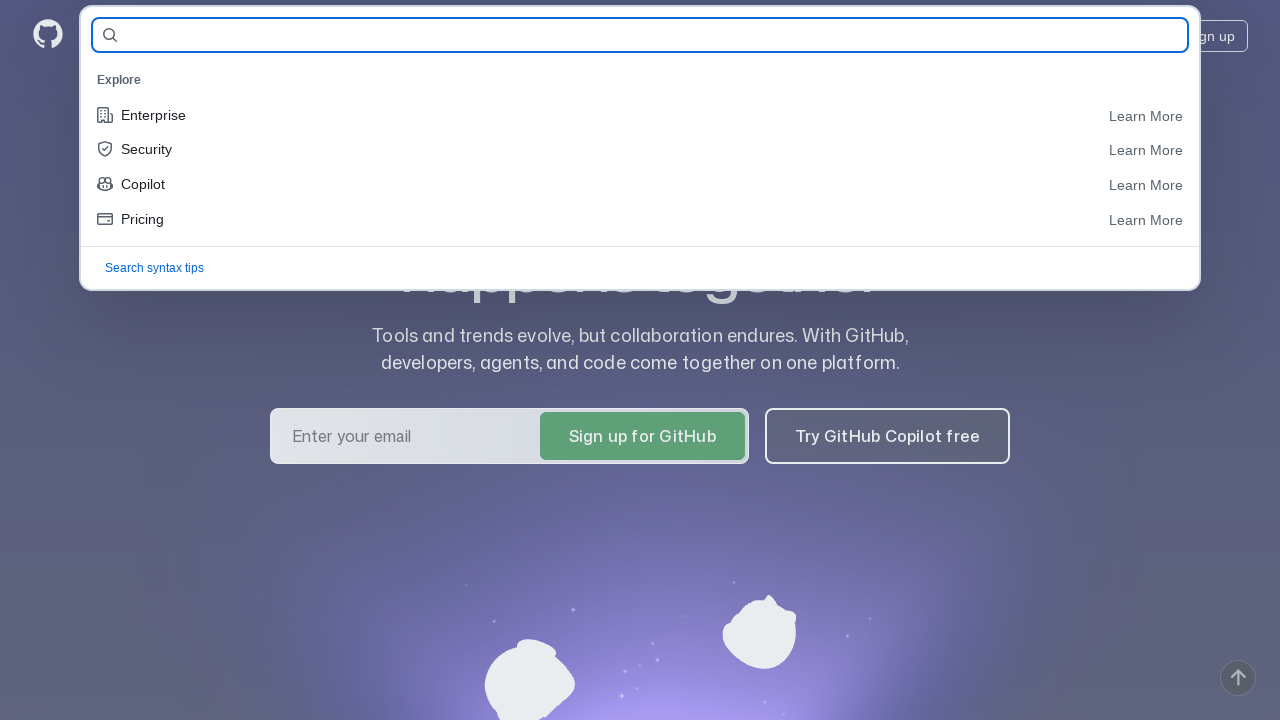

Entered 'tlstooo/demoqa' in search field on #query-builder-test
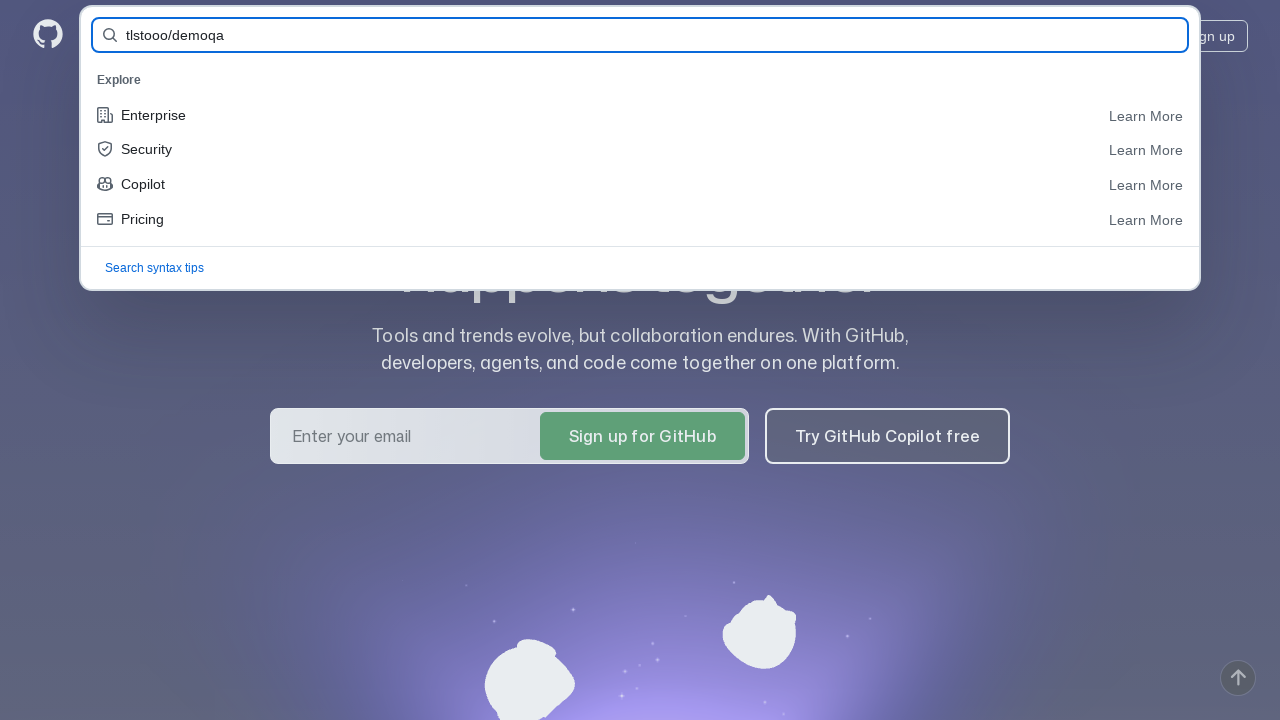

Pressed Enter to submit repository search on #query-builder-test
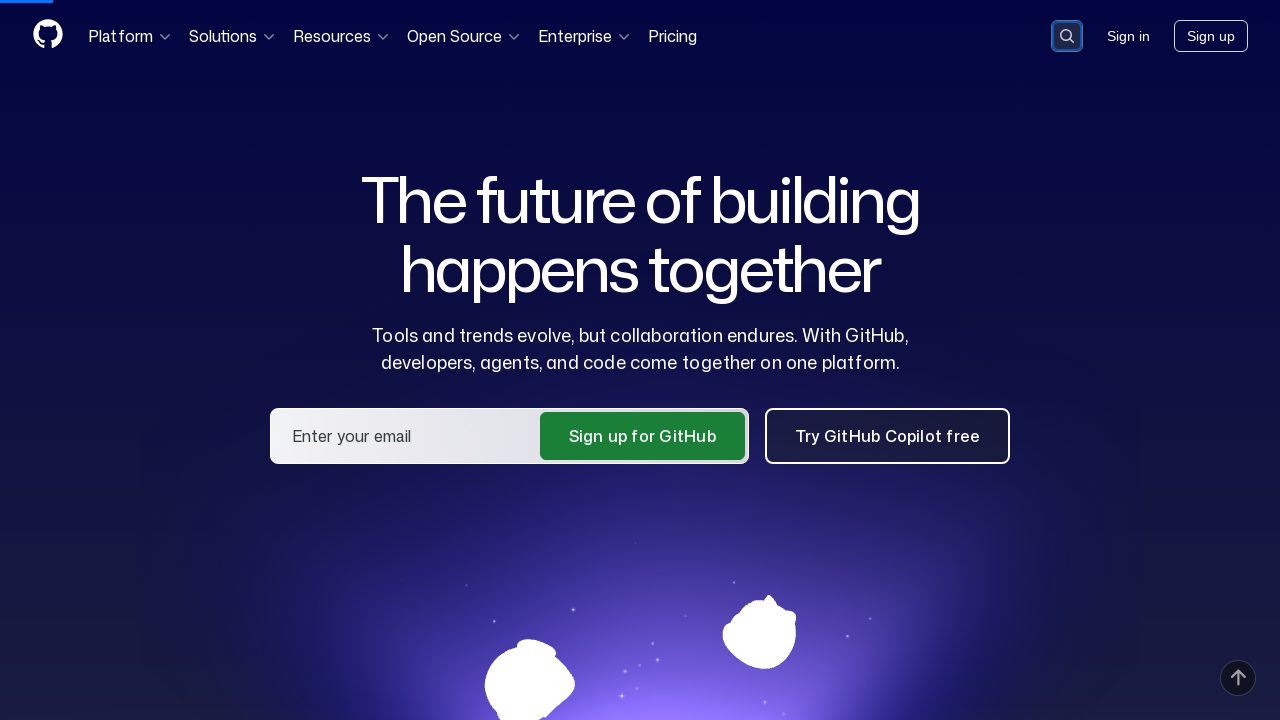

Clicked on tlstooo/demoqa repository link at (428, 161) on a:has-text('tlstooo/demoqa')
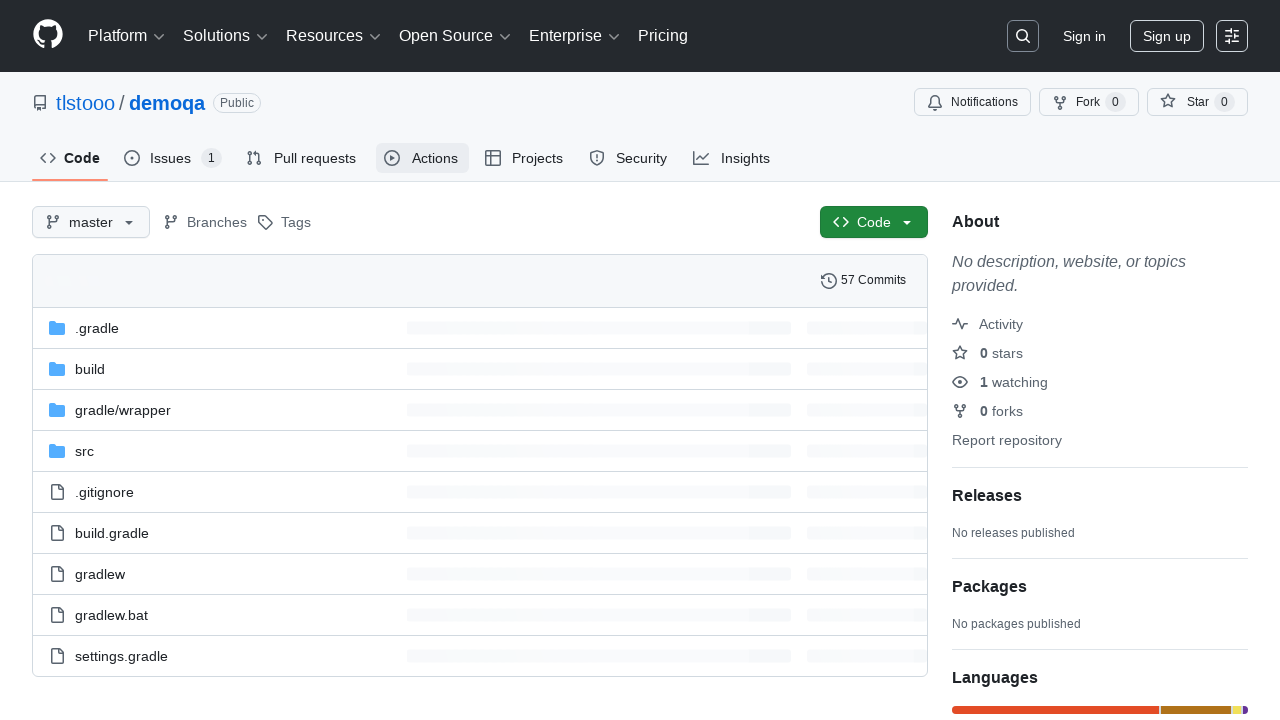

Clicked on Issues tab at (173, 158) on #issues-tab
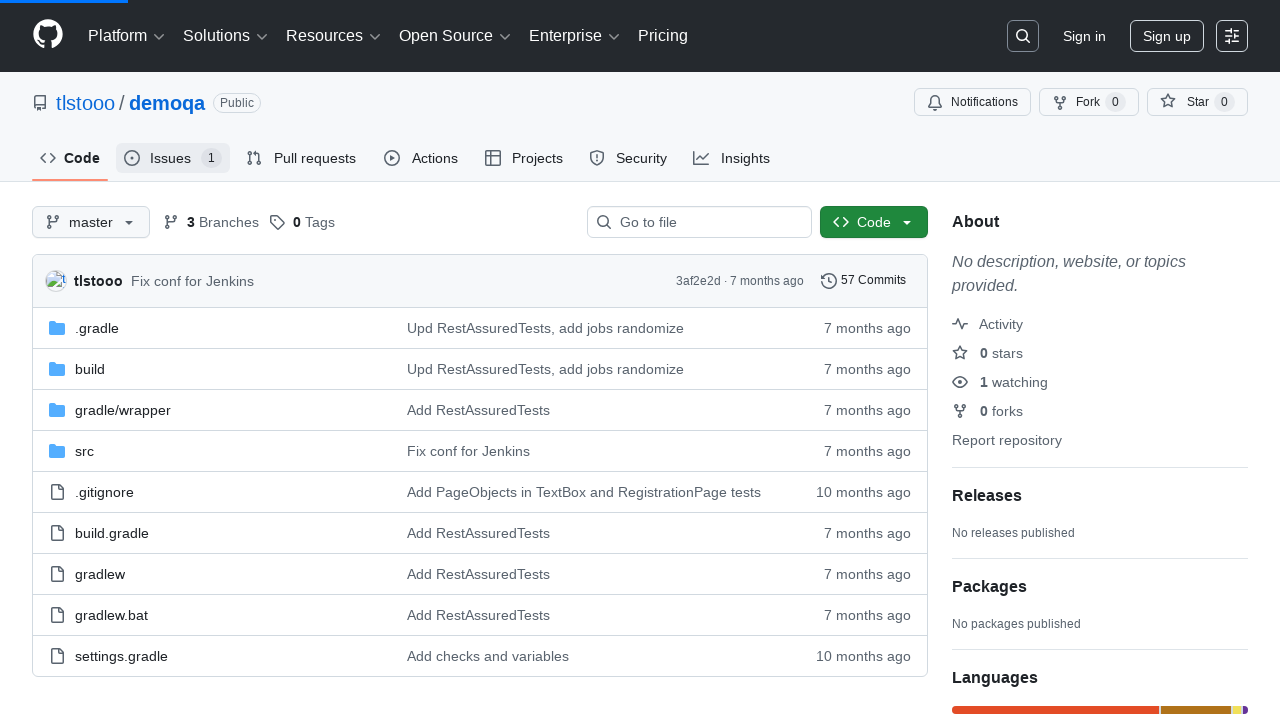

Verified that issue #1 exists and is visible
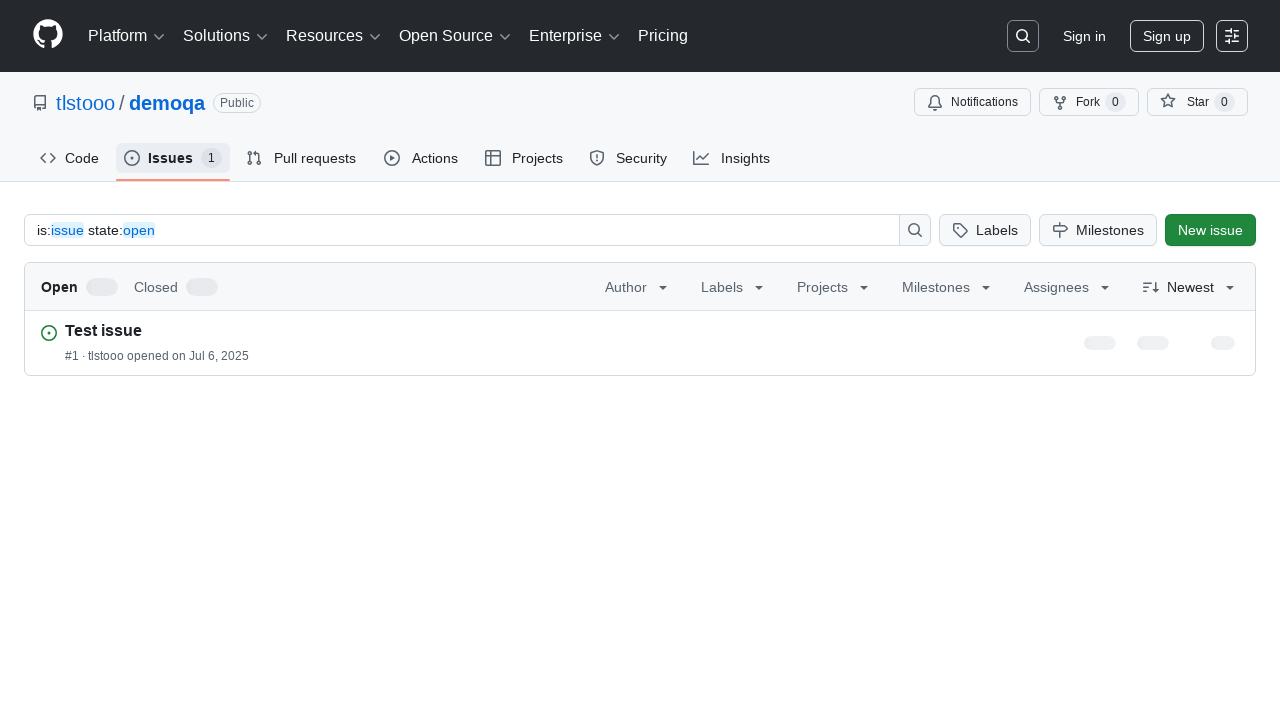

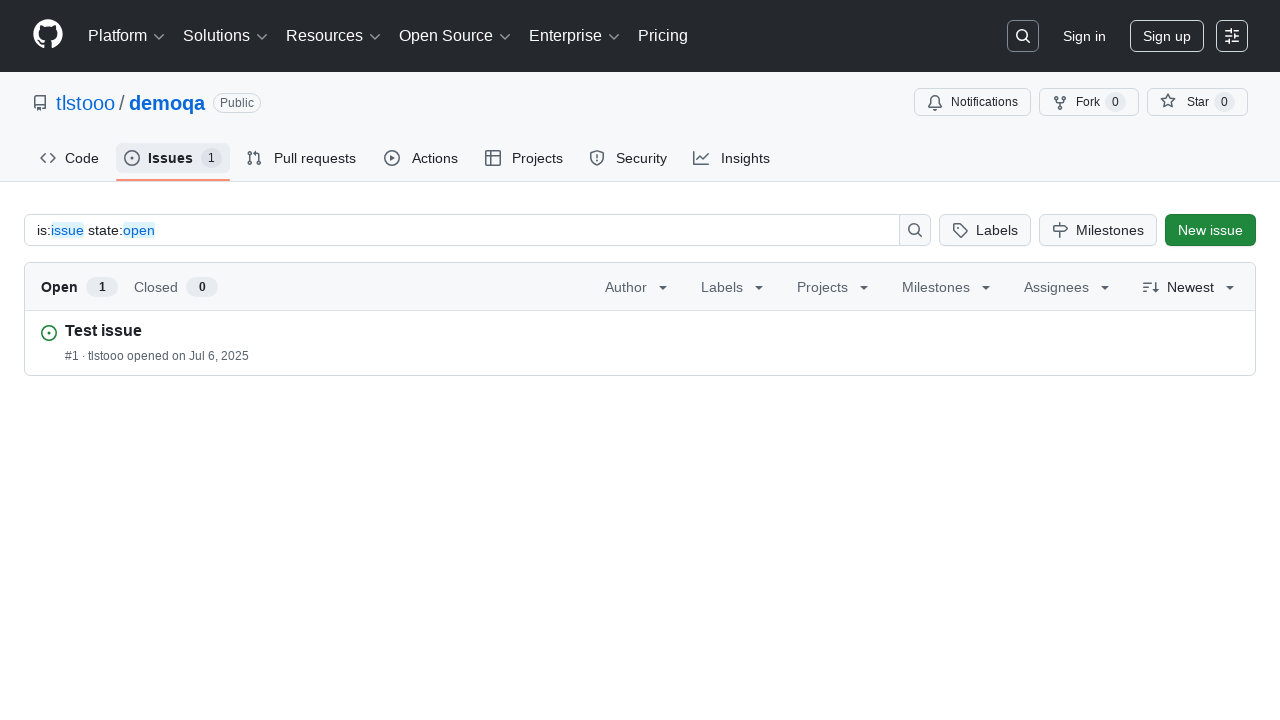